Tests AJAX loading functionality by clicking a button and waiting for asynchronous content to load, then verifying the loaded text content

Starting URL: http://uitestingplayground.com/ajax

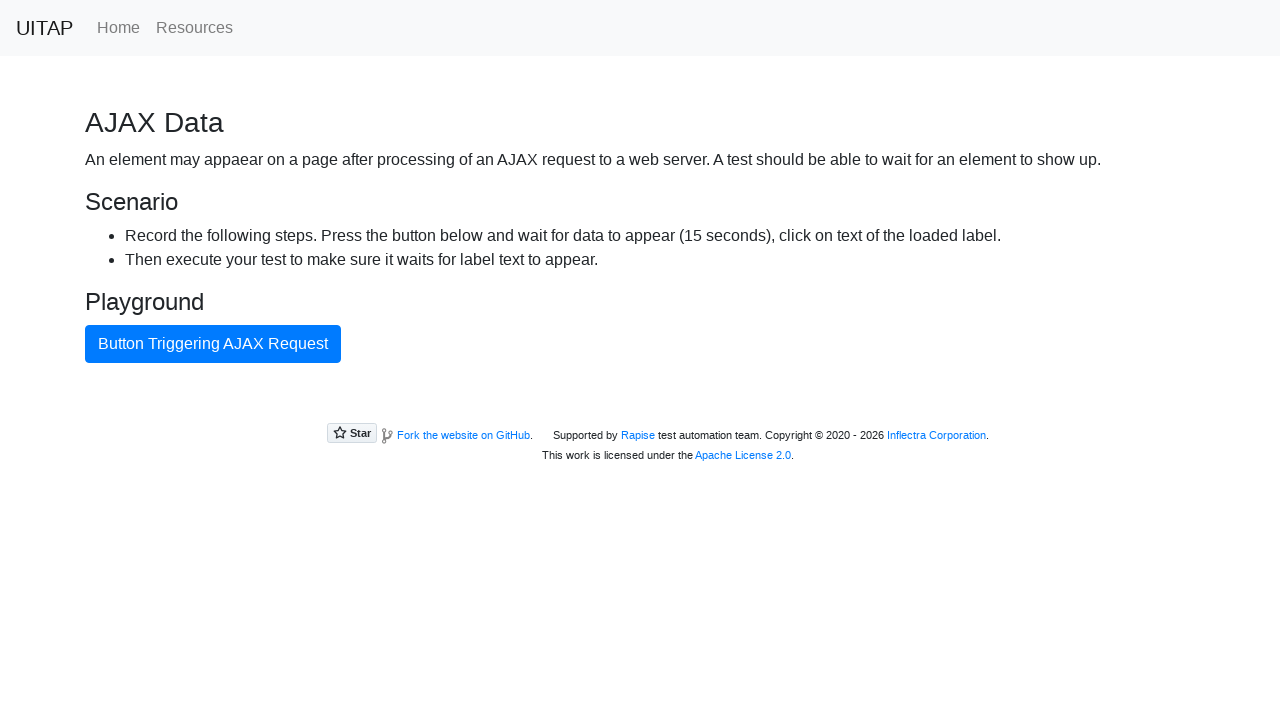

Clicked AJAX button to trigger asynchronous data loading at (213, 344) on #ajaxButton
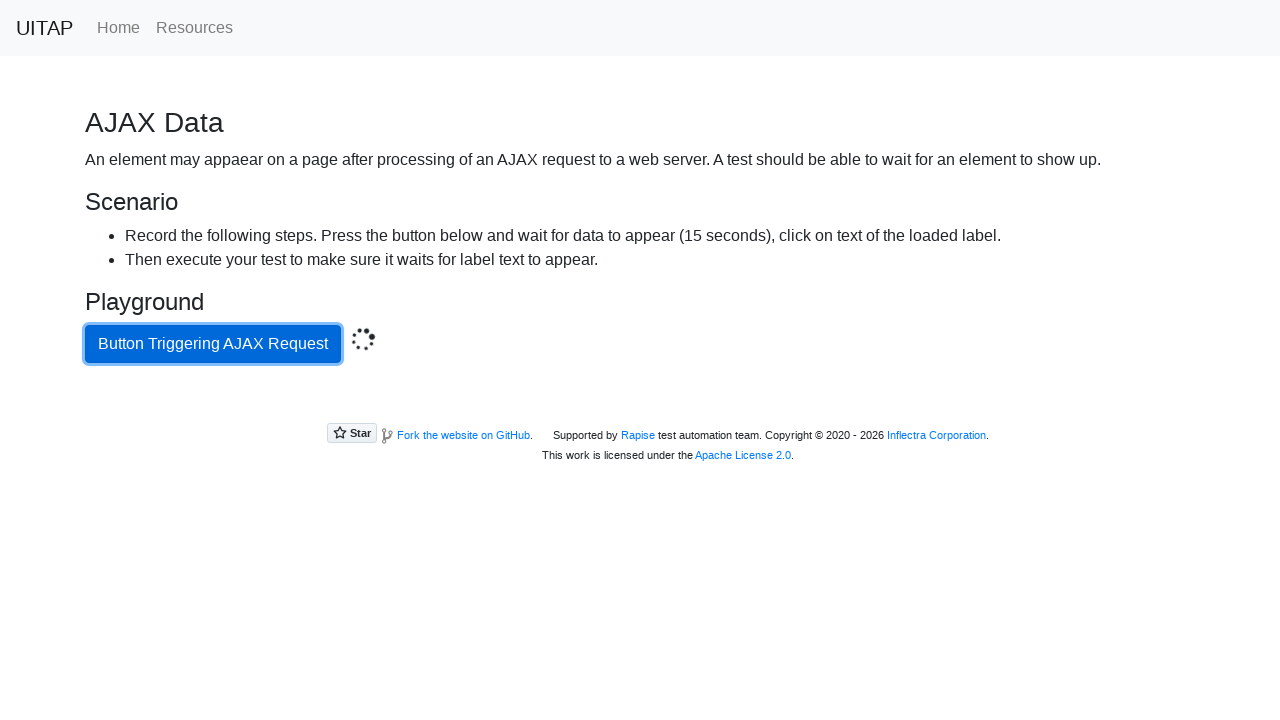

Waited for and retrieved success message text content
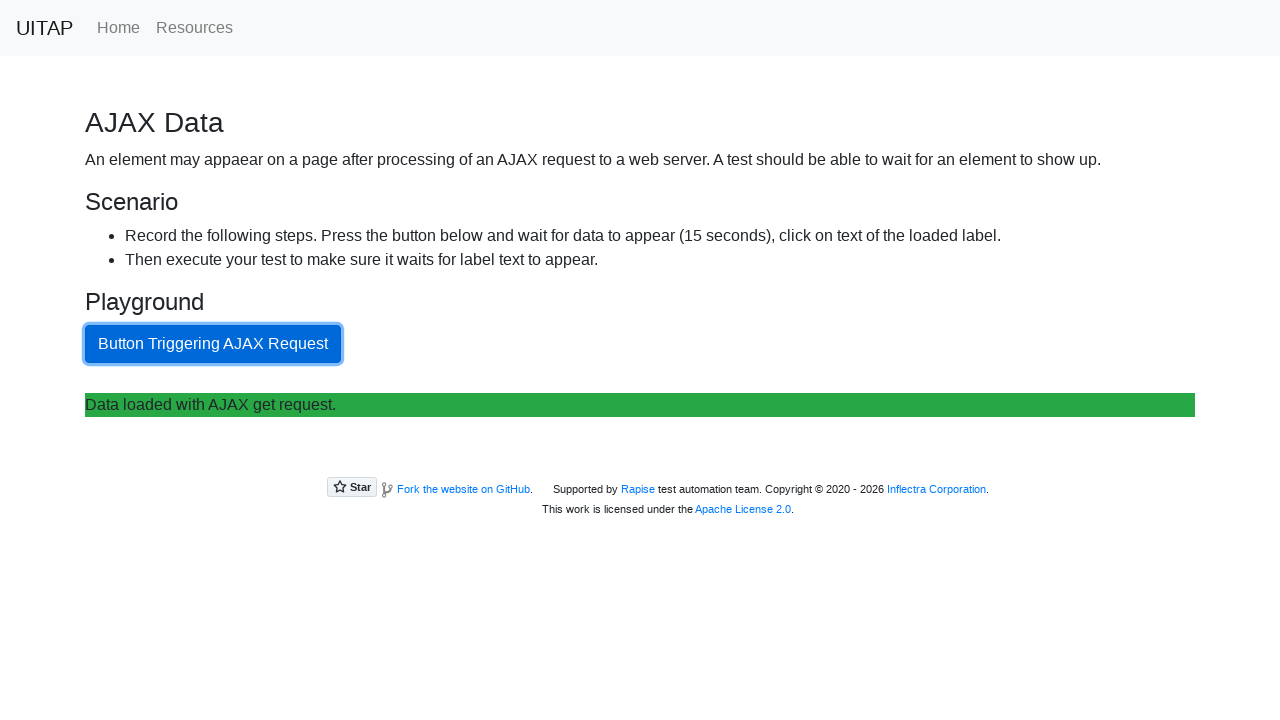

Verified that success message contains 'Data loaded with AJAX get request.'
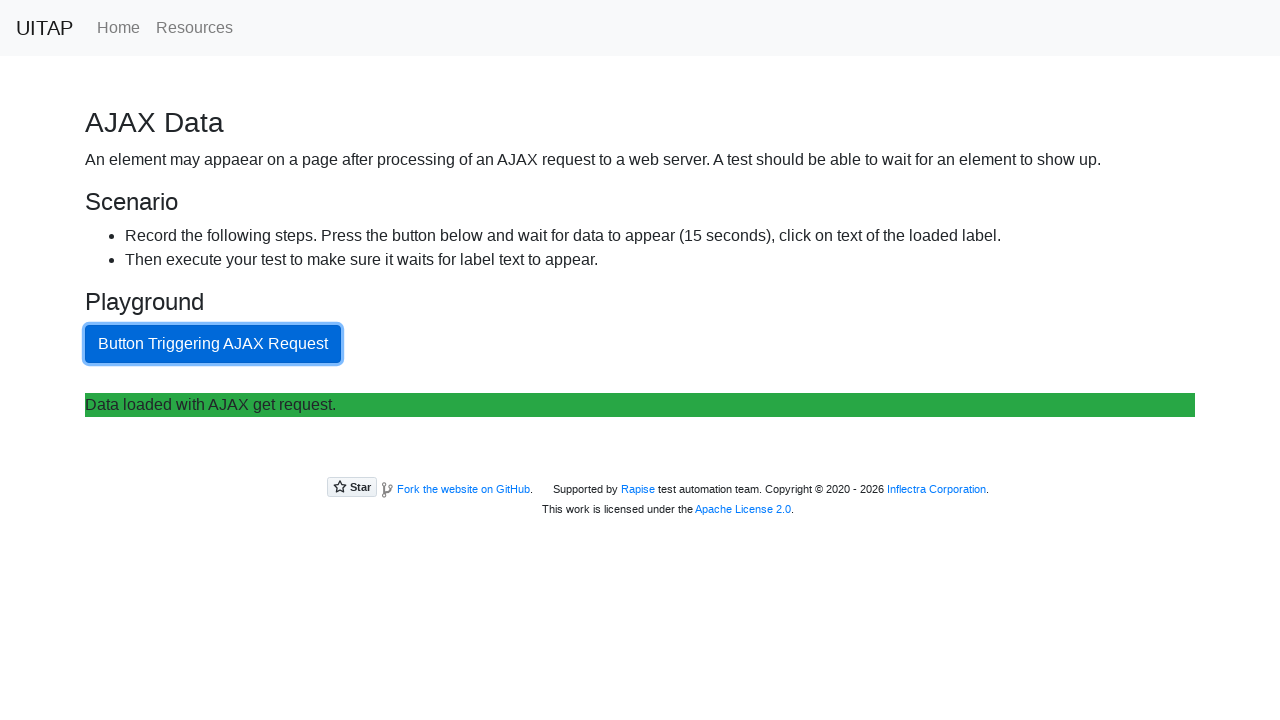

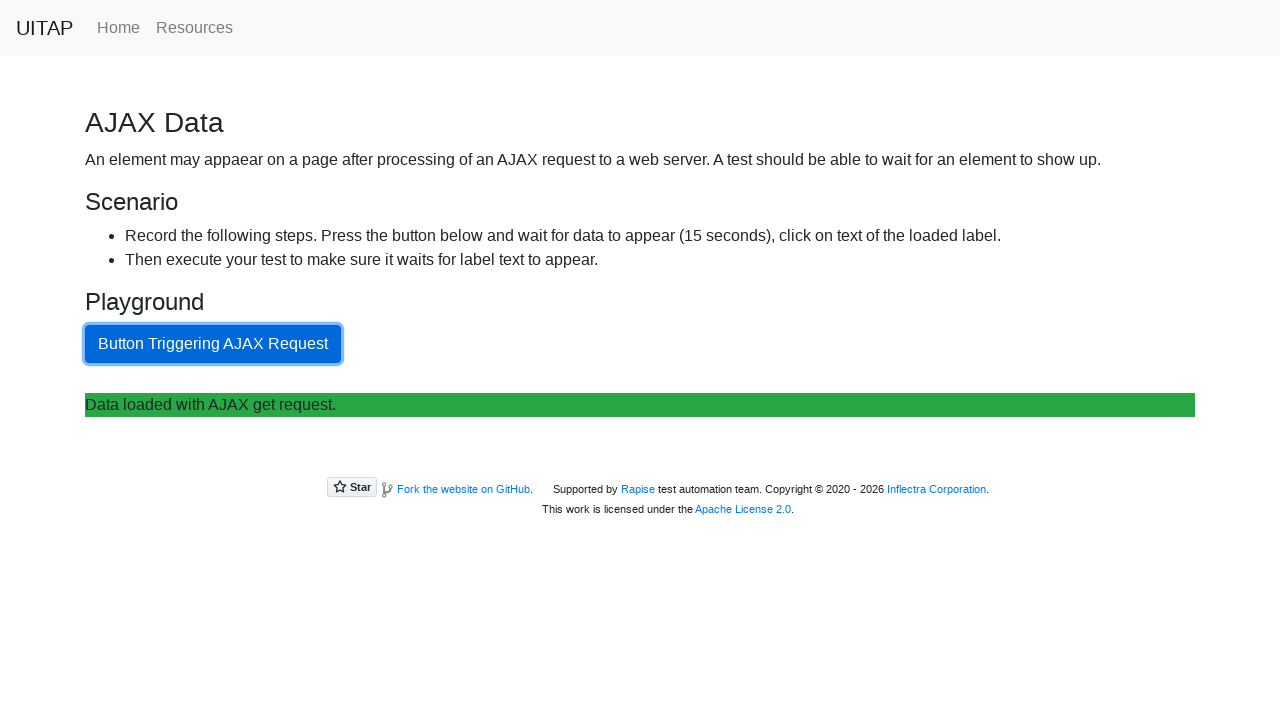